Tests form submission on W3Schools tryit page by switching to iframe, filling first name and last name fields, then submitting the form

Starting URL: https://www.w3schools.com/tags/tryit.asp?filename=tryhtml5_input_type_submit

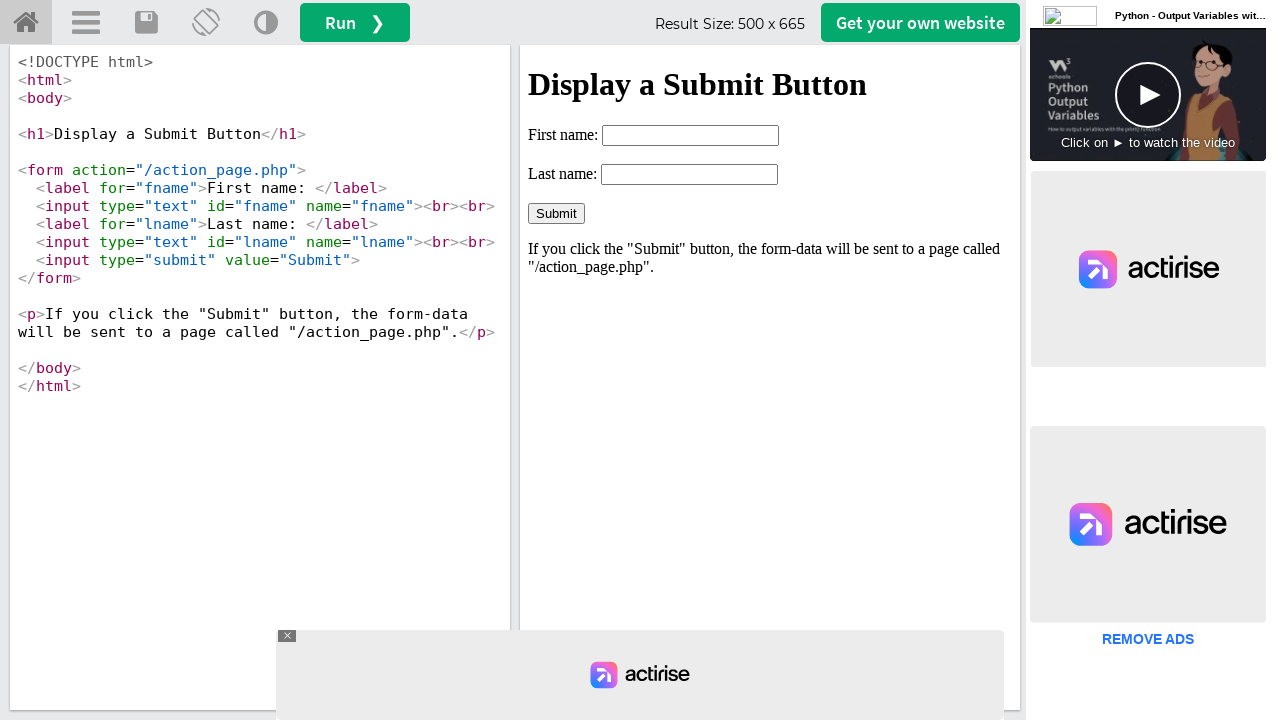

Located iframe with ID 'iframeResult' containing the form
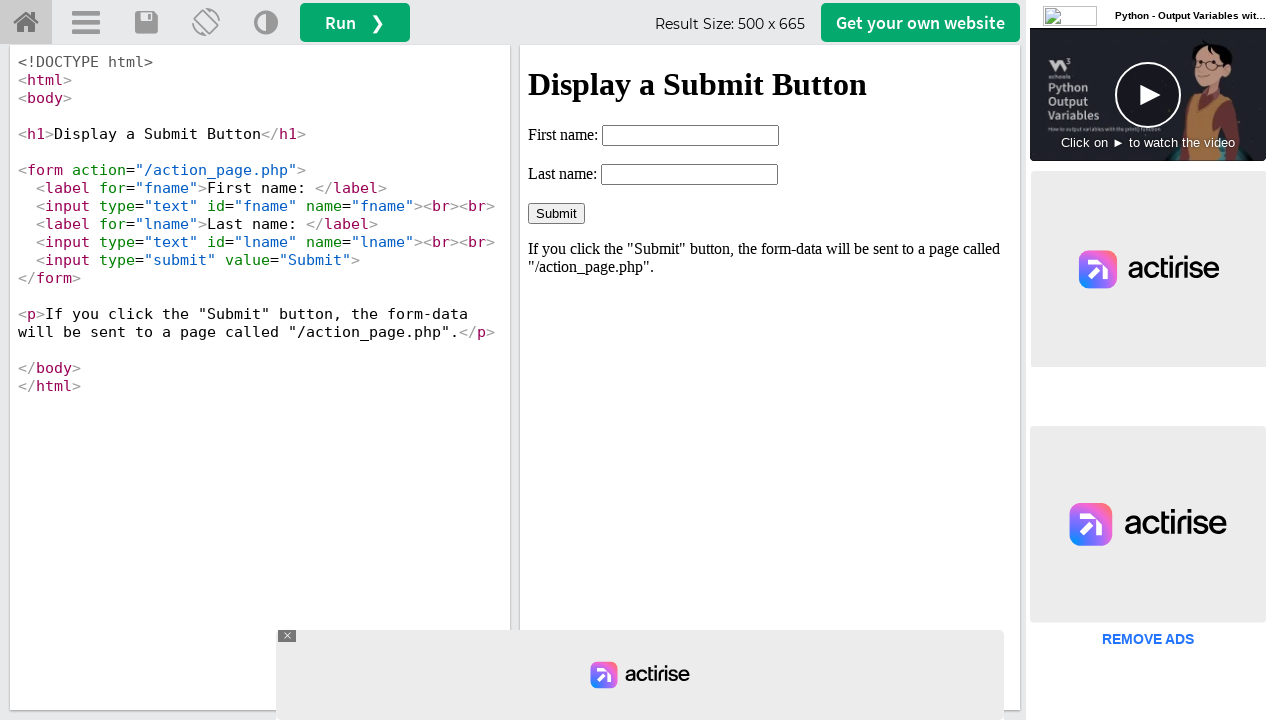

Filled first name field with 'khadar' on #iframeResult >> internal:control=enter-frame >> input[name='fname']
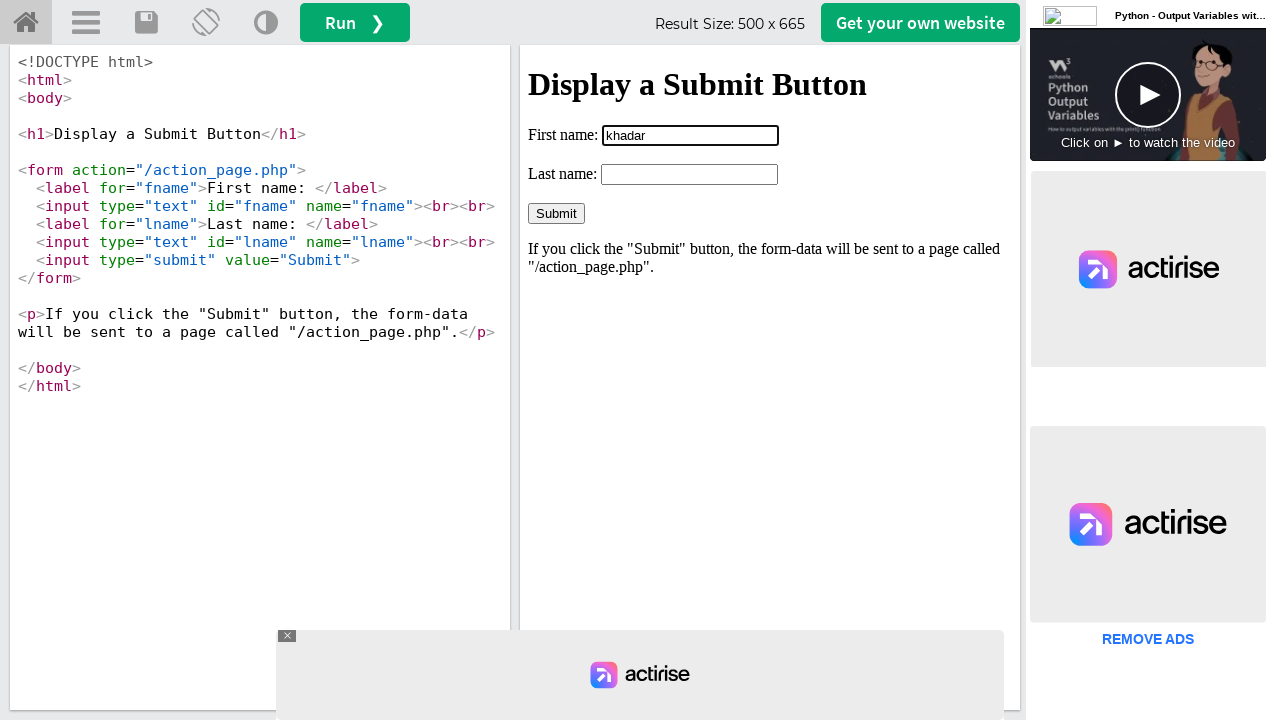

Filled last name field with 'valli' on #iframeResult >> internal:control=enter-frame >> input[name='lname']
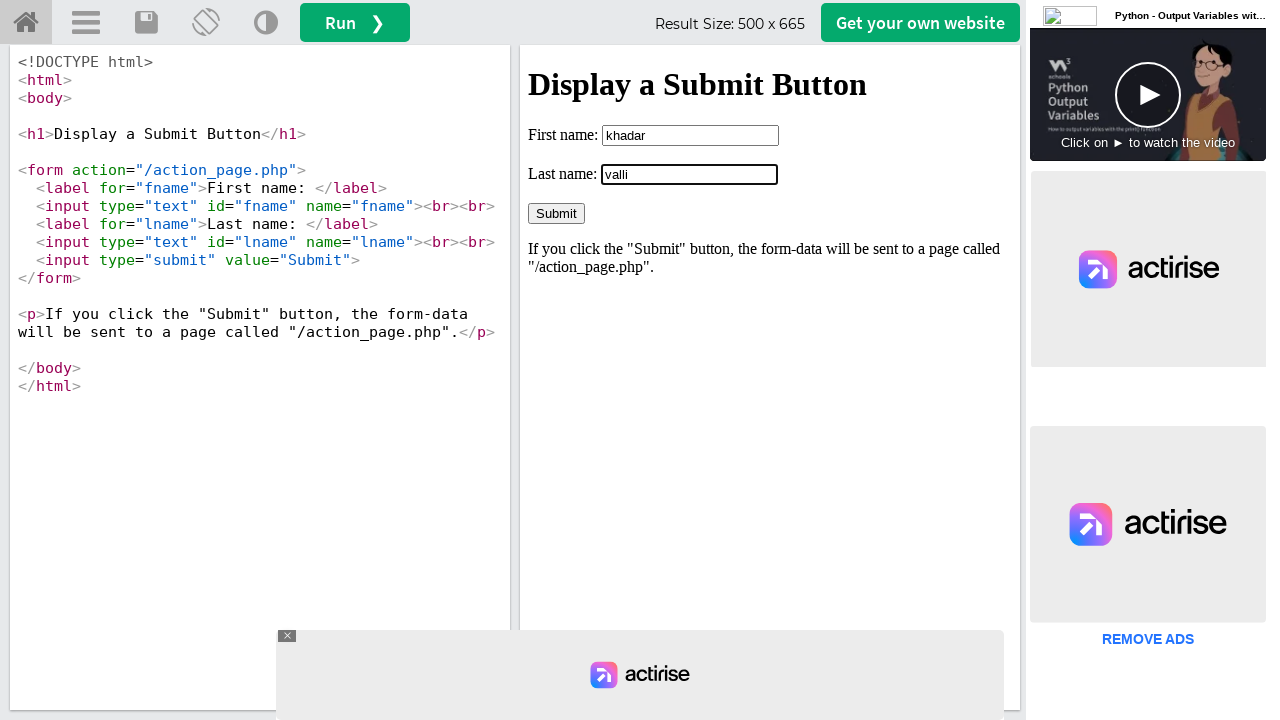

Clicked submit button to submit the form at (556, 213) on #iframeResult >> internal:control=enter-frame >> input[type='submit']
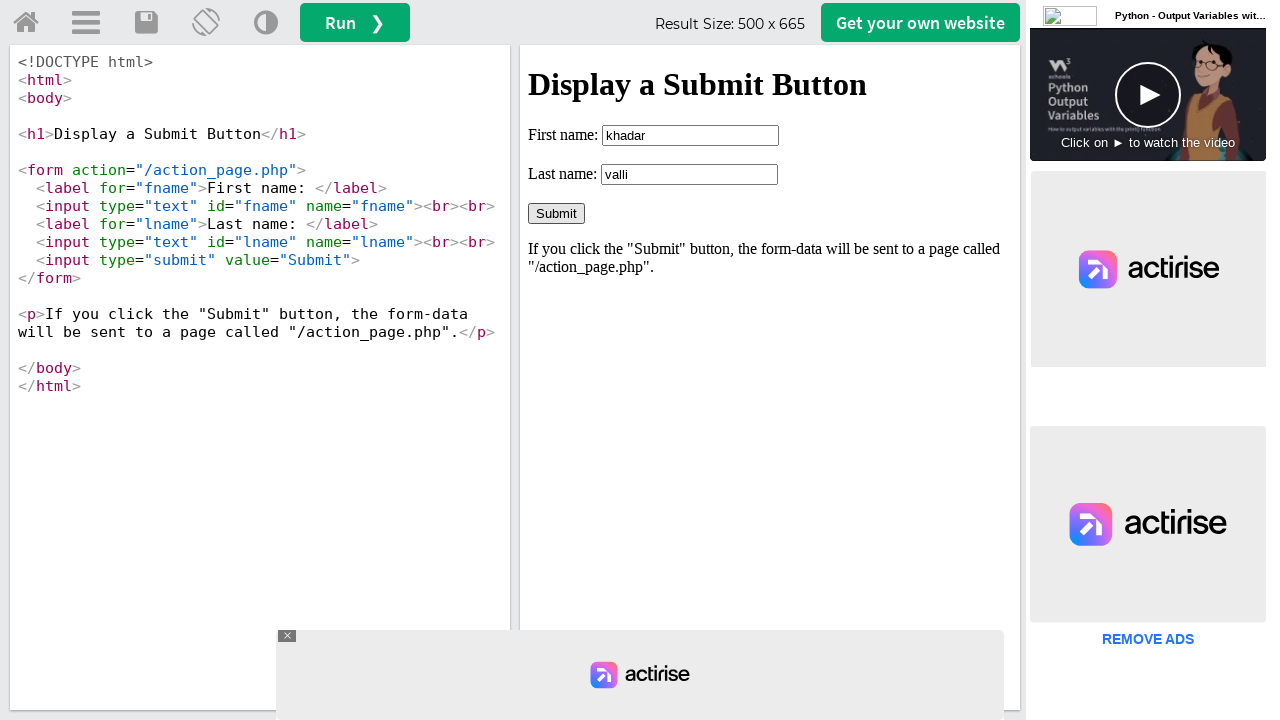

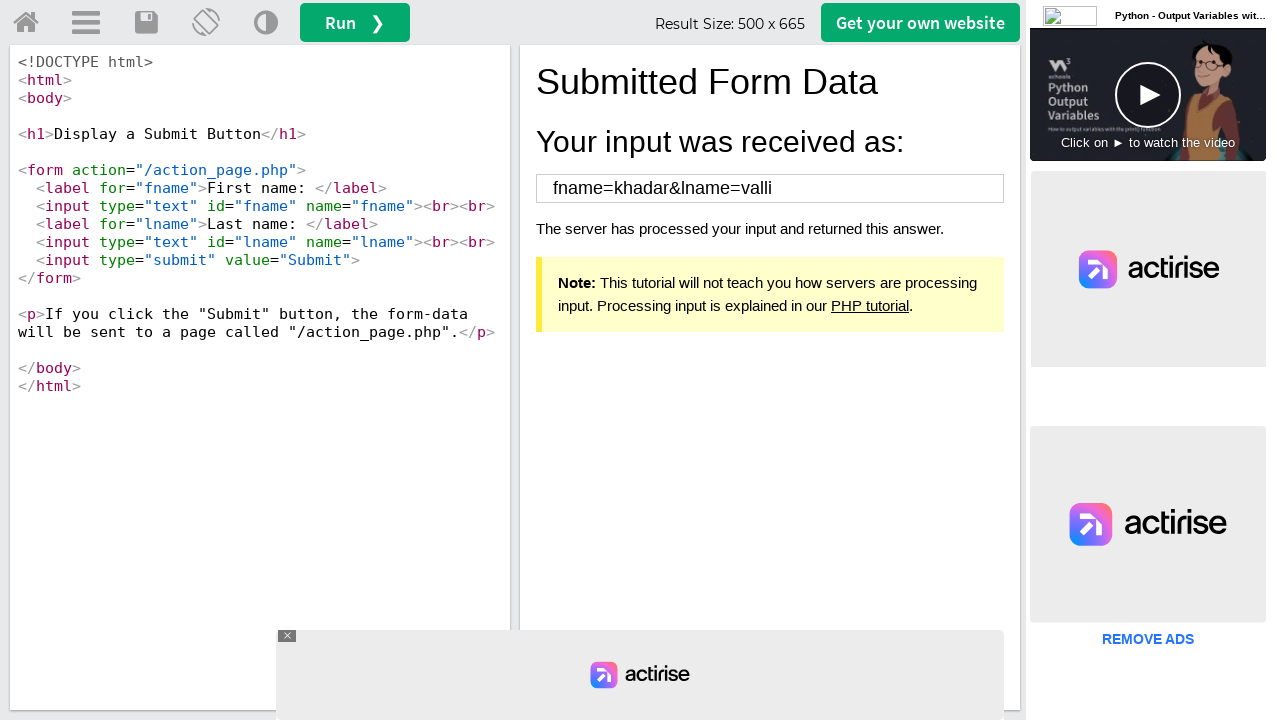